Tests the filter functionality on swoop.ge by navigating to the swimming pool category, waiting for products to load, finding filter elements, clicking on a filter, and verifying that the product count changes after filtering.

Starting URL: https://swoop.ge/

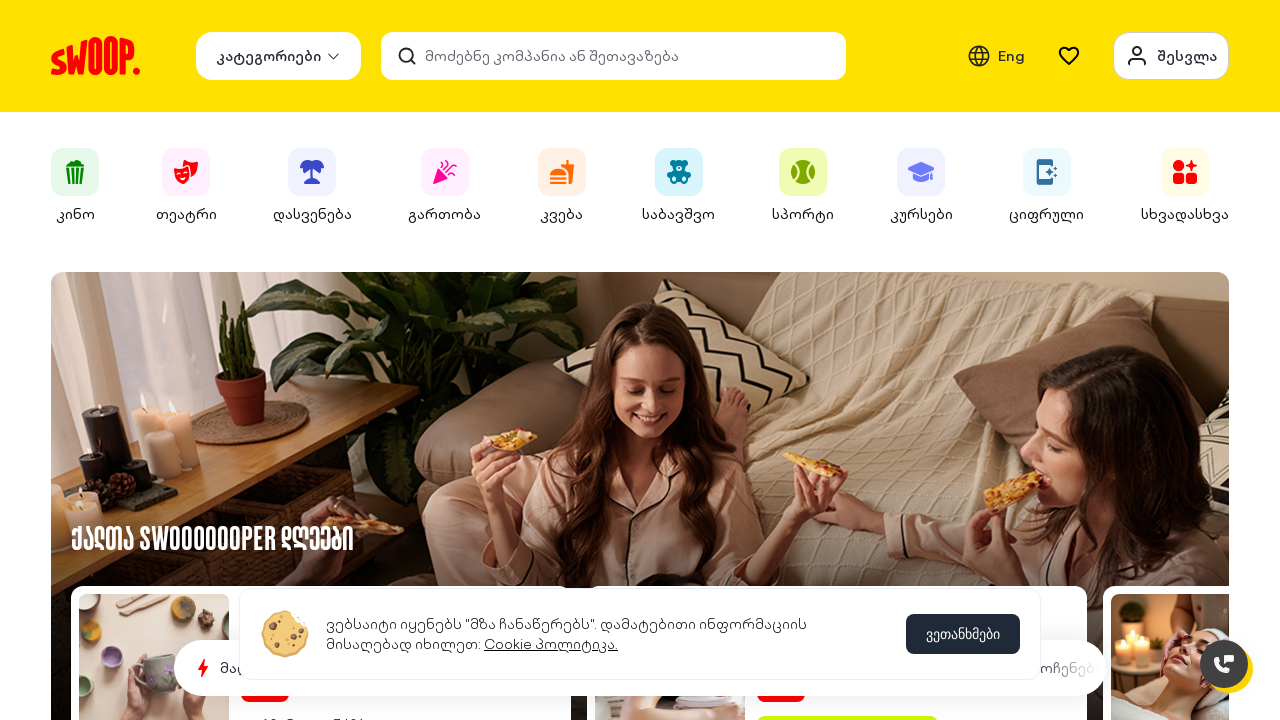

Homepage loaded successfully
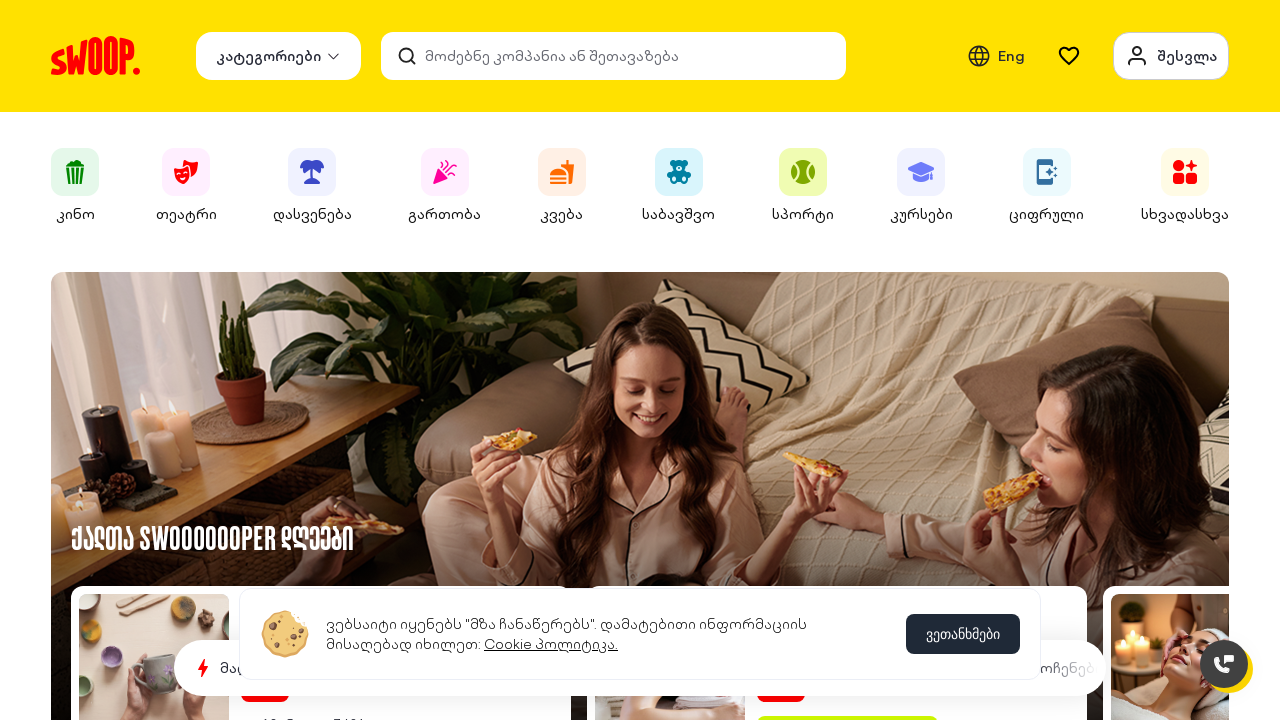

Navigated to swimming pool category page
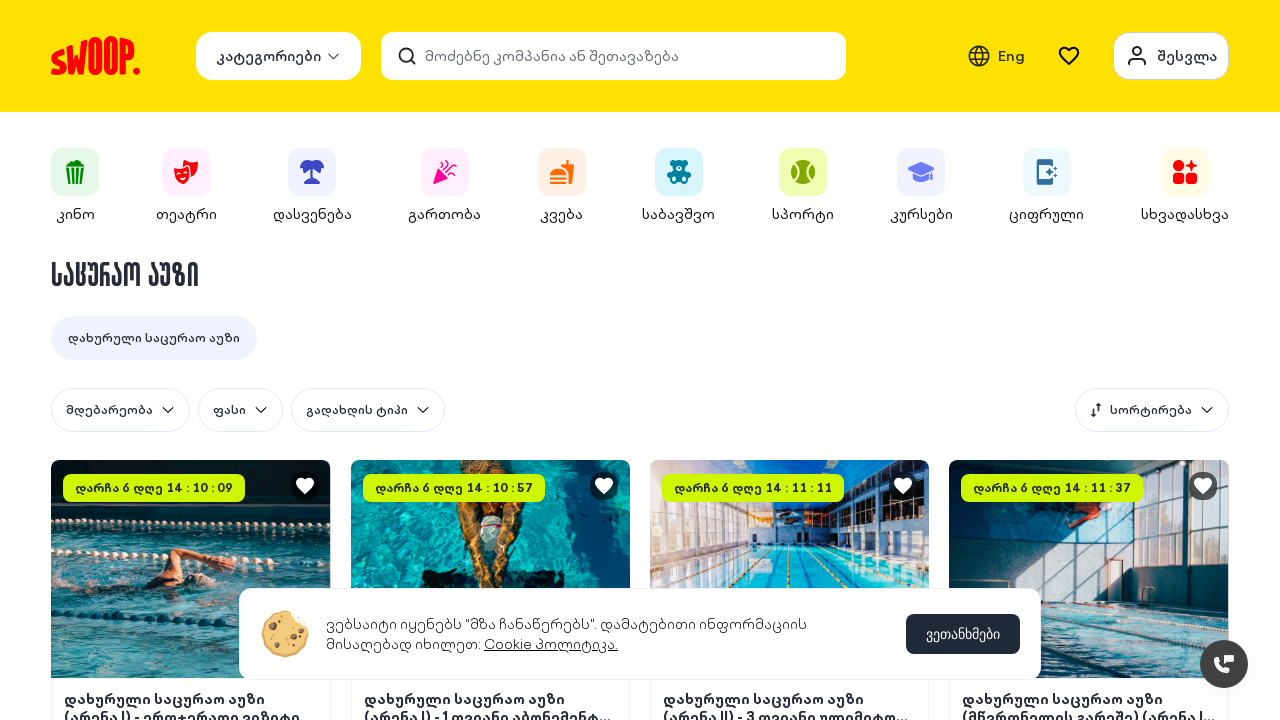

Product grid loaded successfully
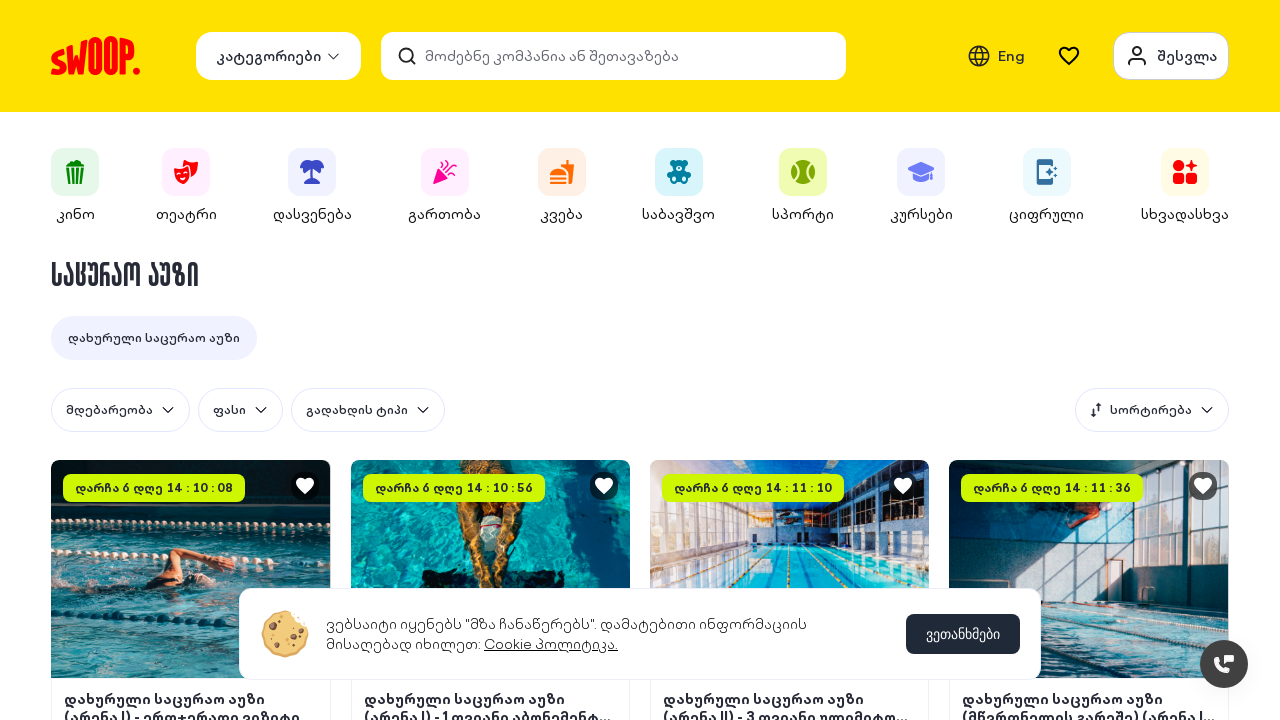

Counted 0 products before filtering
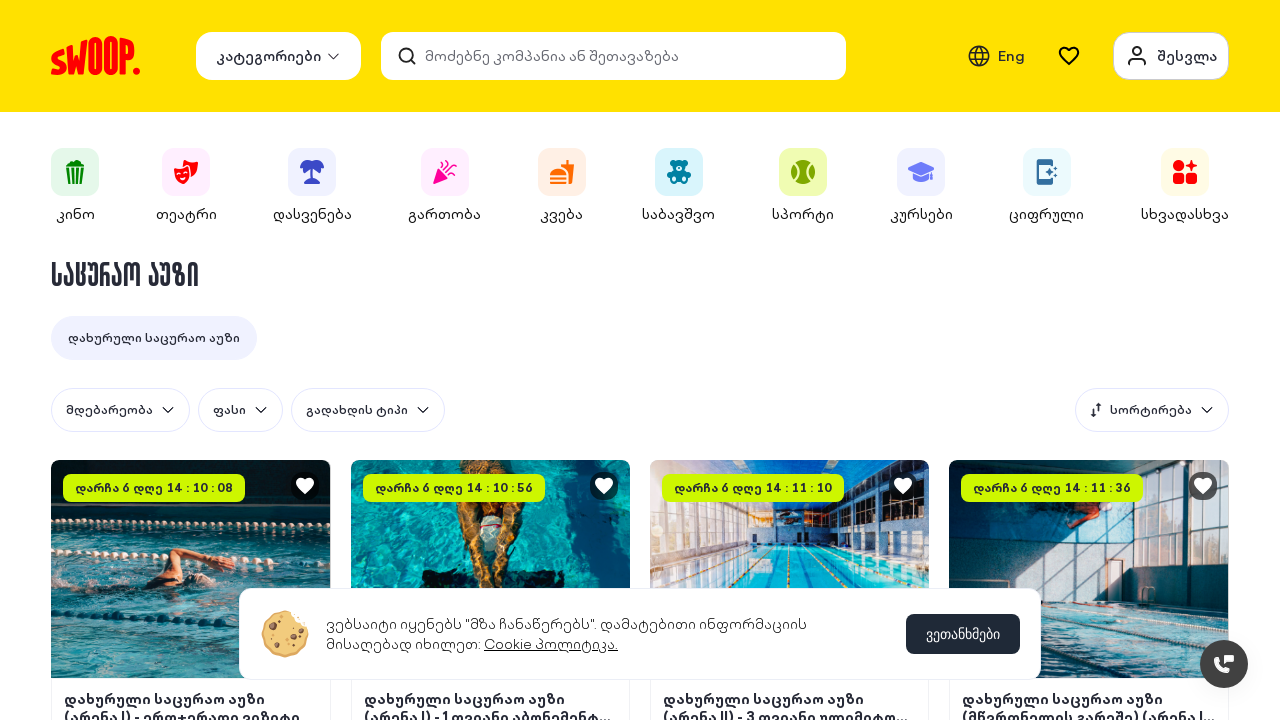

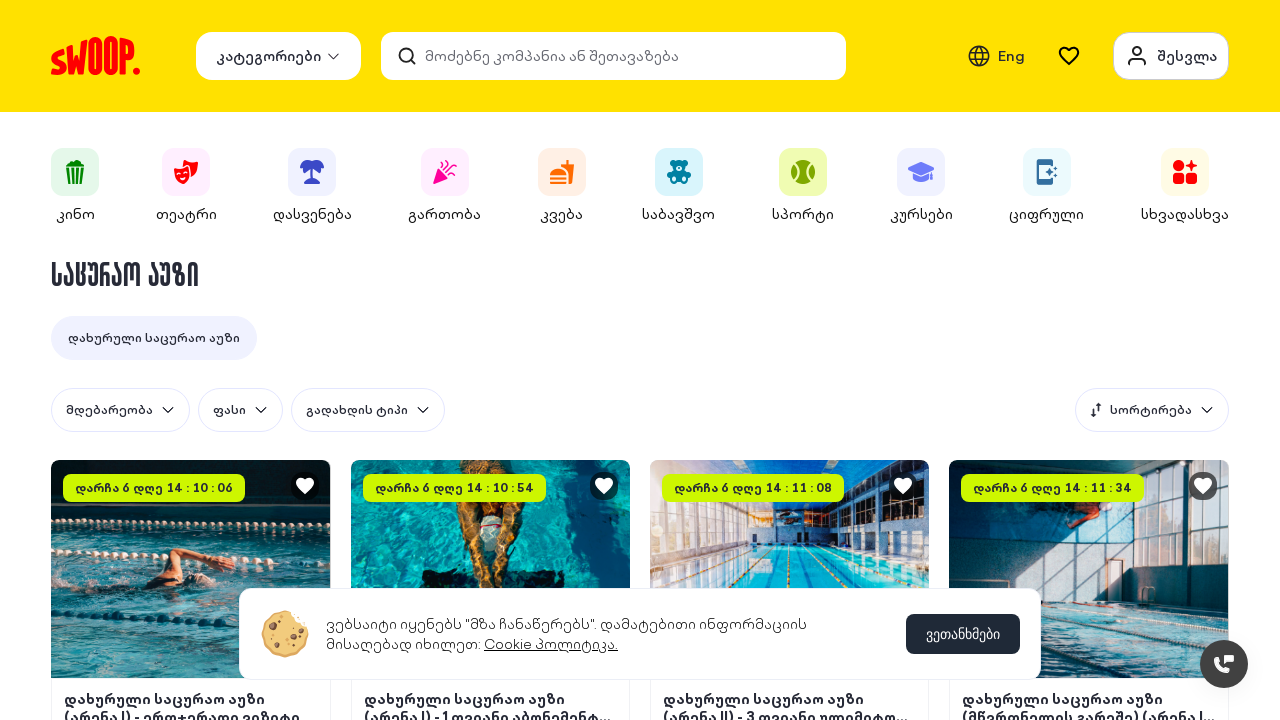